Tests autocomplete functionality by typing partial text and navigating through dropdown suggestions using keyboard arrows until finding a specific country

Starting URL: https://www.rahulshettyacademy.com/AutomationPractice/

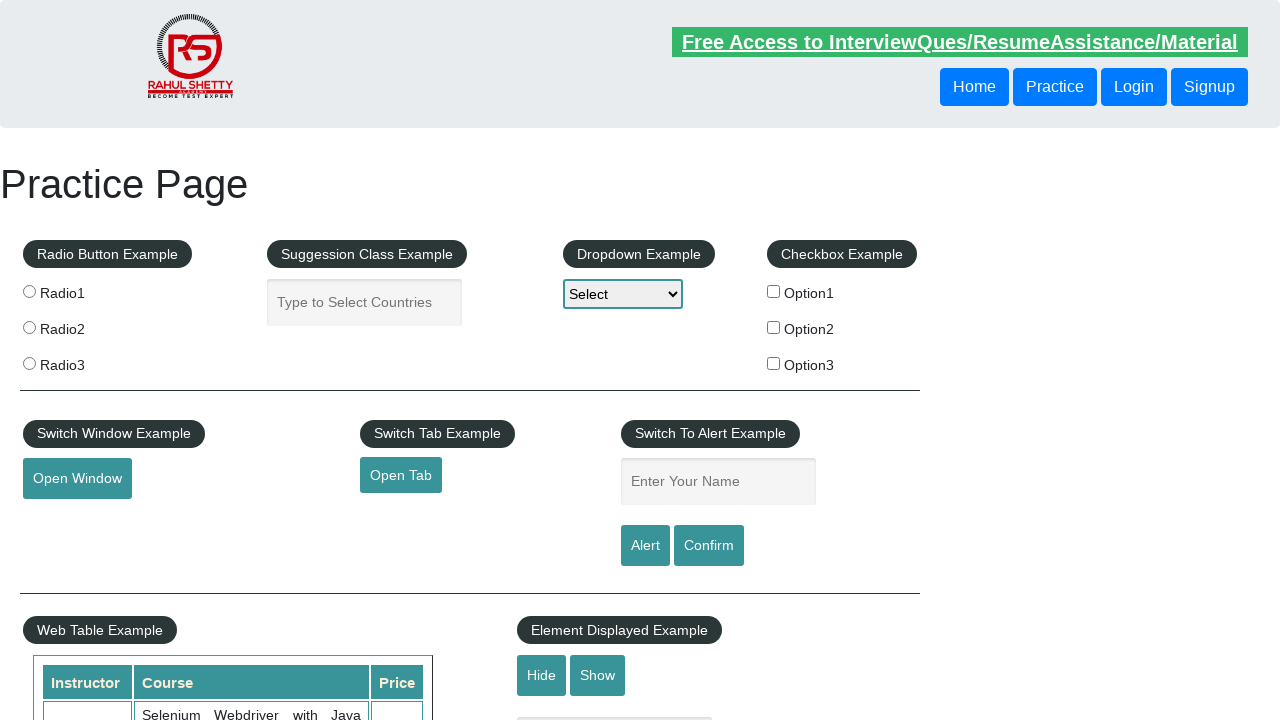

Clicked on the autocomplete field at (365, 302) on #autocomplete
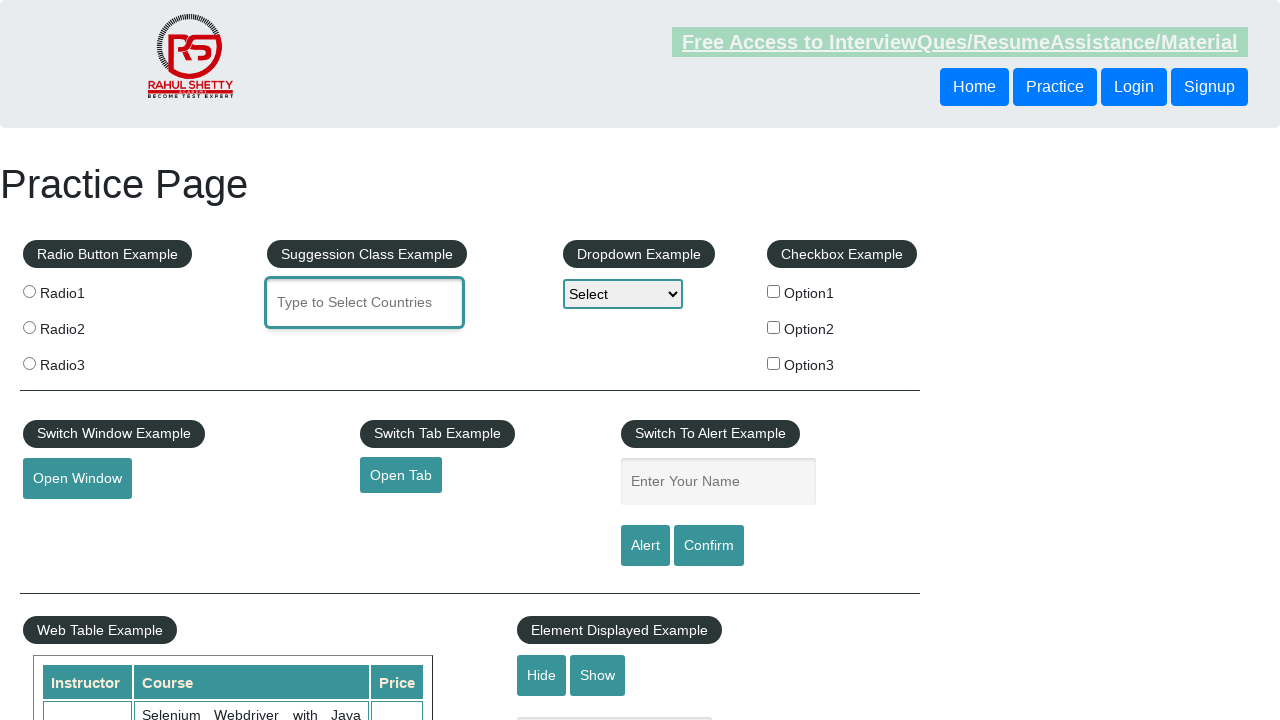

Filled autocomplete field with 'co' to trigger suggestions on #autocomplete
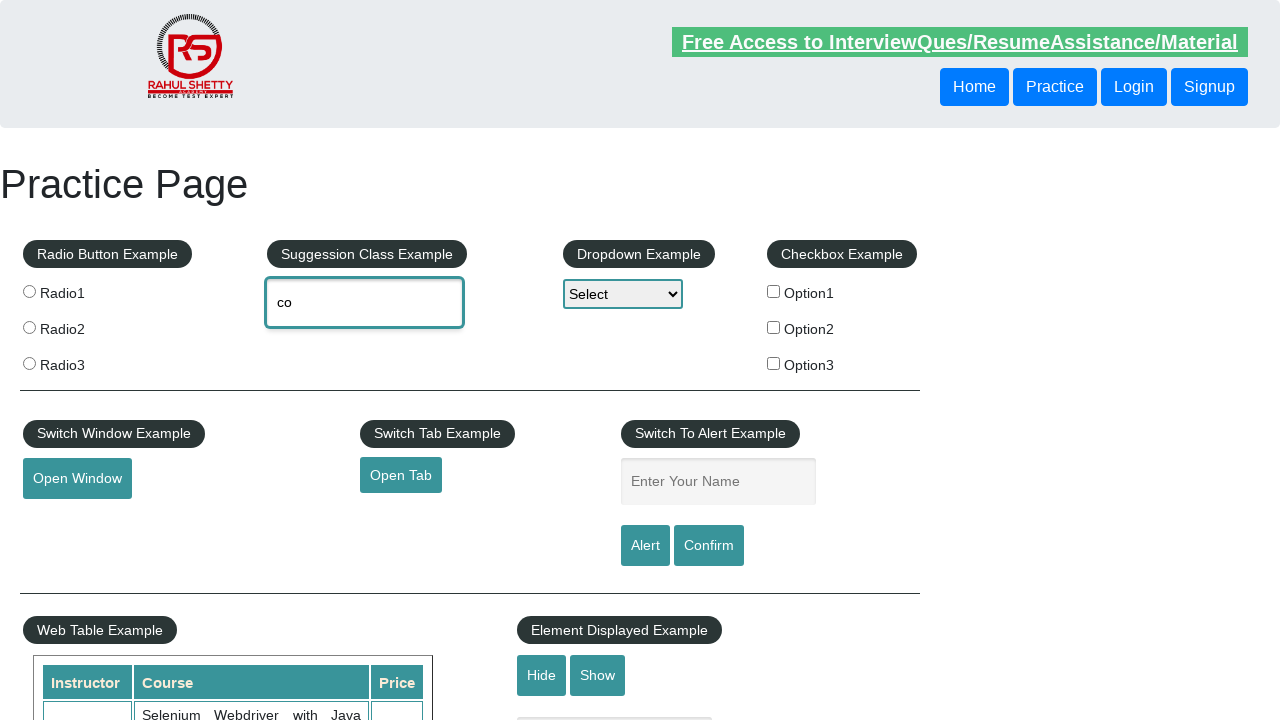

Waited for autocomplete dropdown to appear
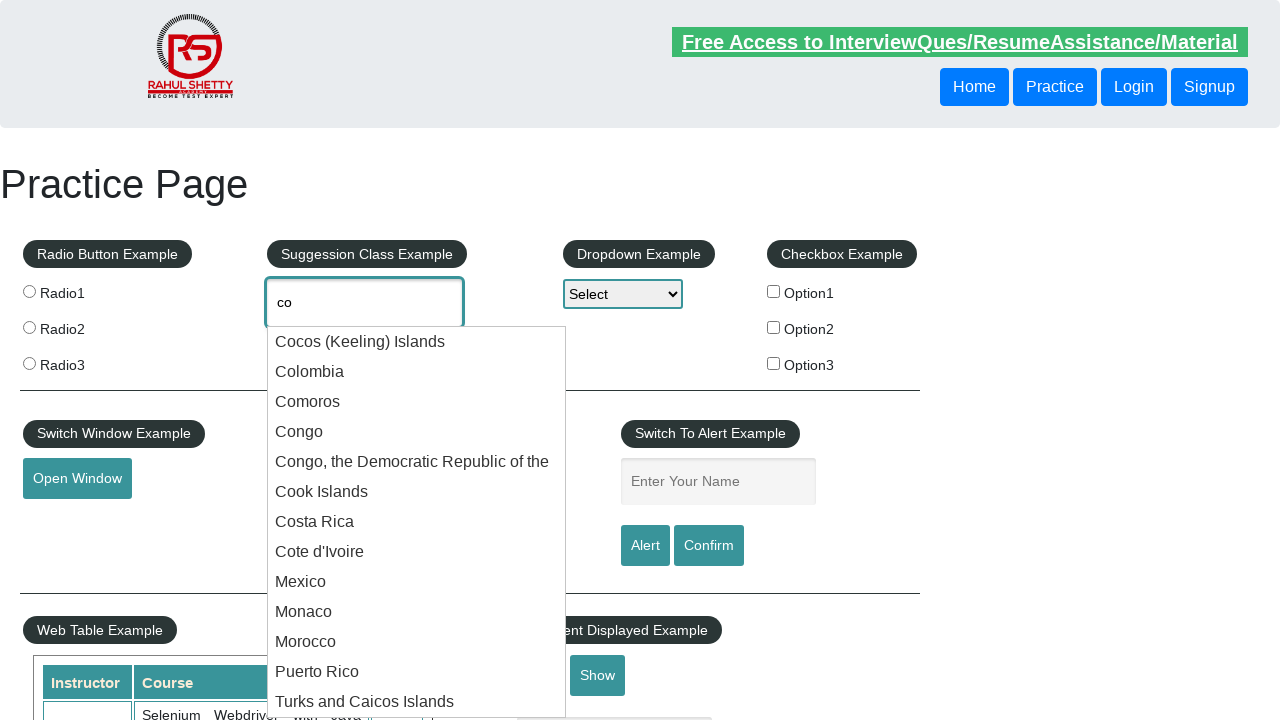

Pressed ArrowDown to navigate to first suggestion on #autocomplete
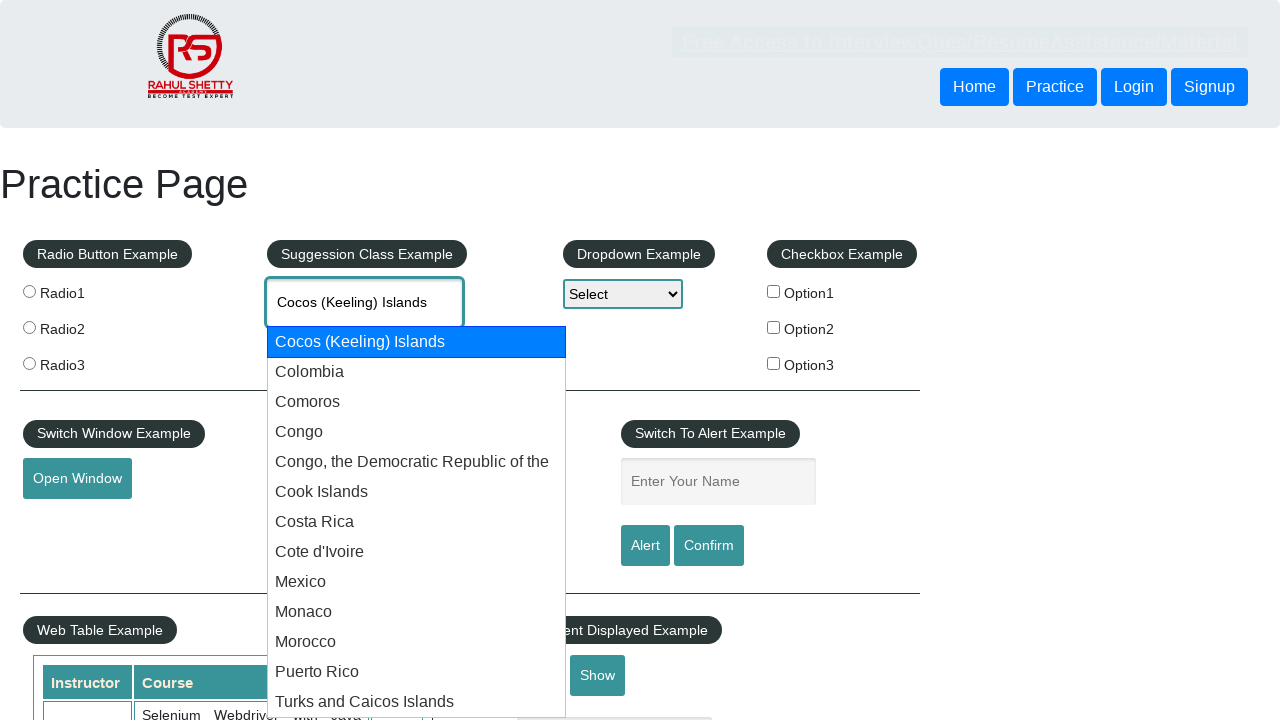

Retrieved current autocomplete value: 'Cocos (Keeling) Islands'
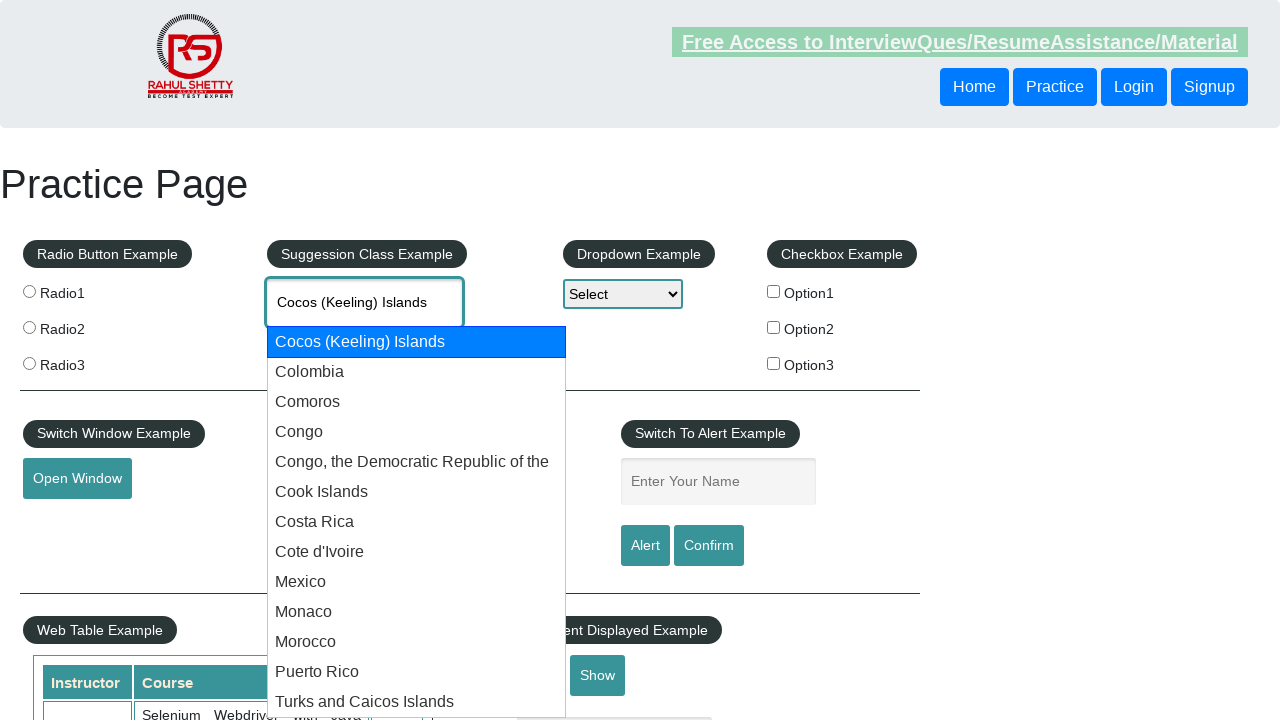

Pressed ArrowDown to navigate to next suggestion (attempt 1) on #autocomplete
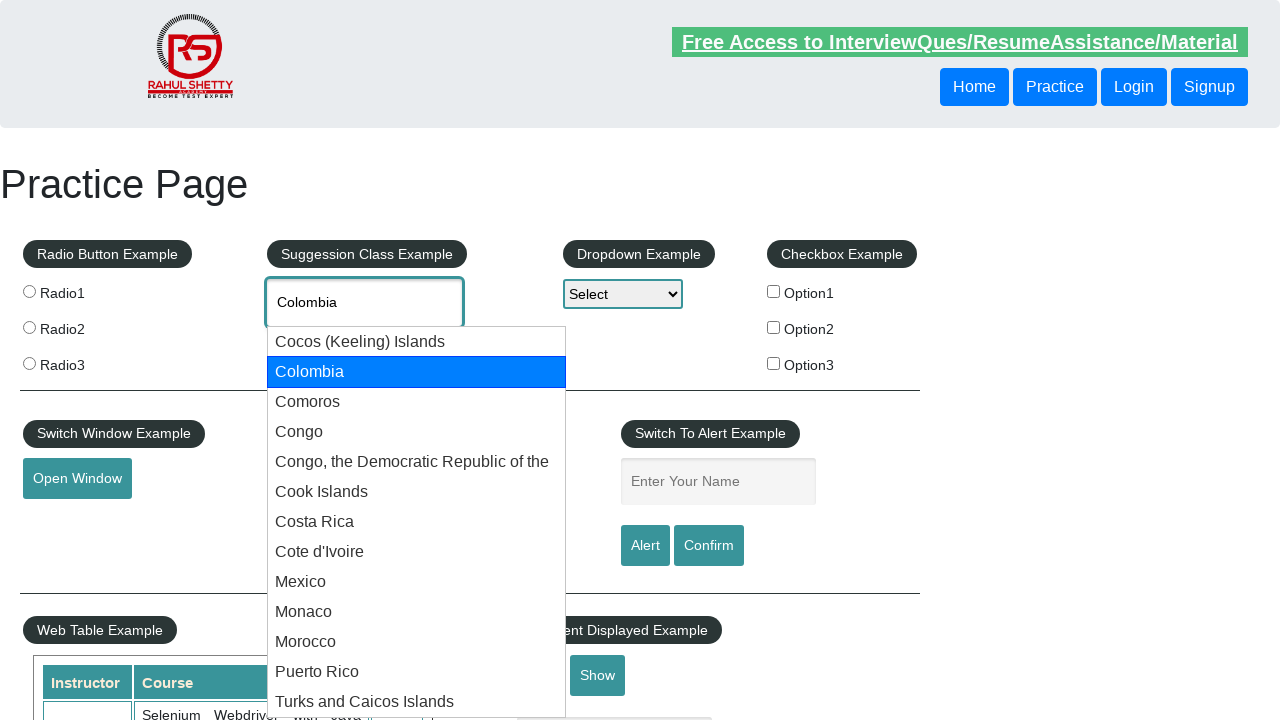

Retrieved current autocomplete value: 'Colombia'
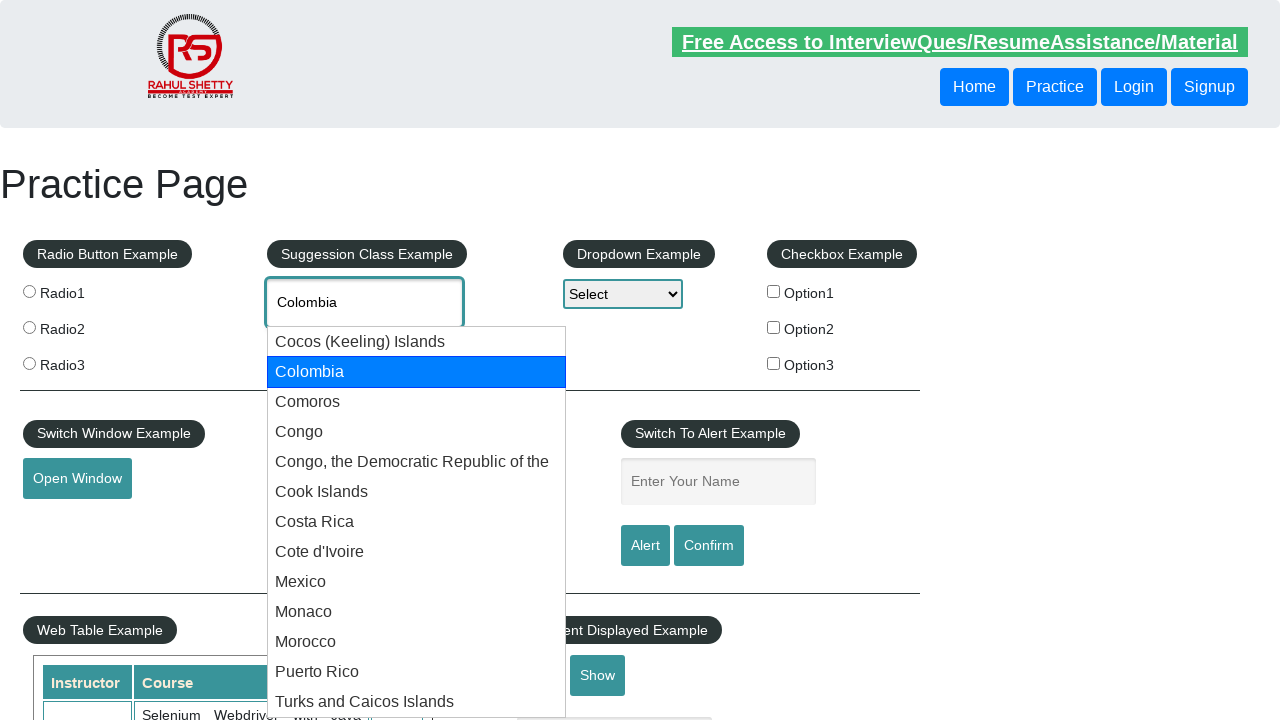

Pressed ArrowDown to navigate to next suggestion (attempt 2) on #autocomplete
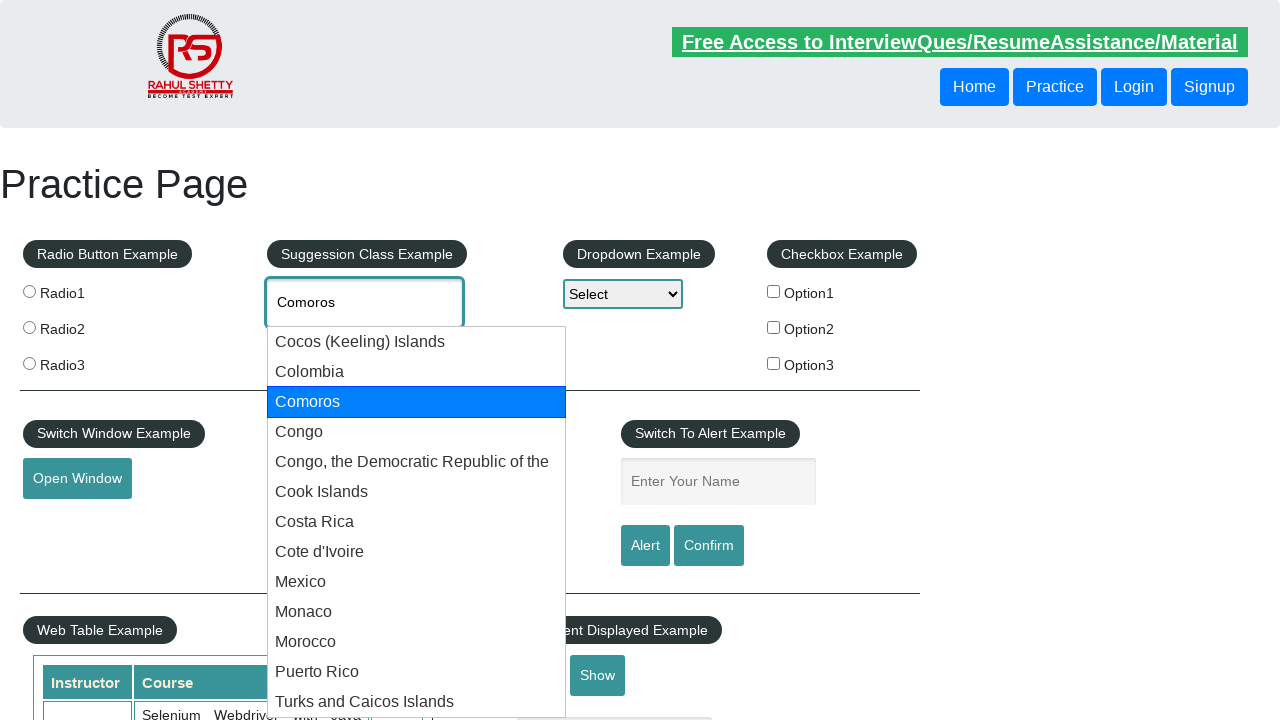

Retrieved current autocomplete value: 'Comoros'
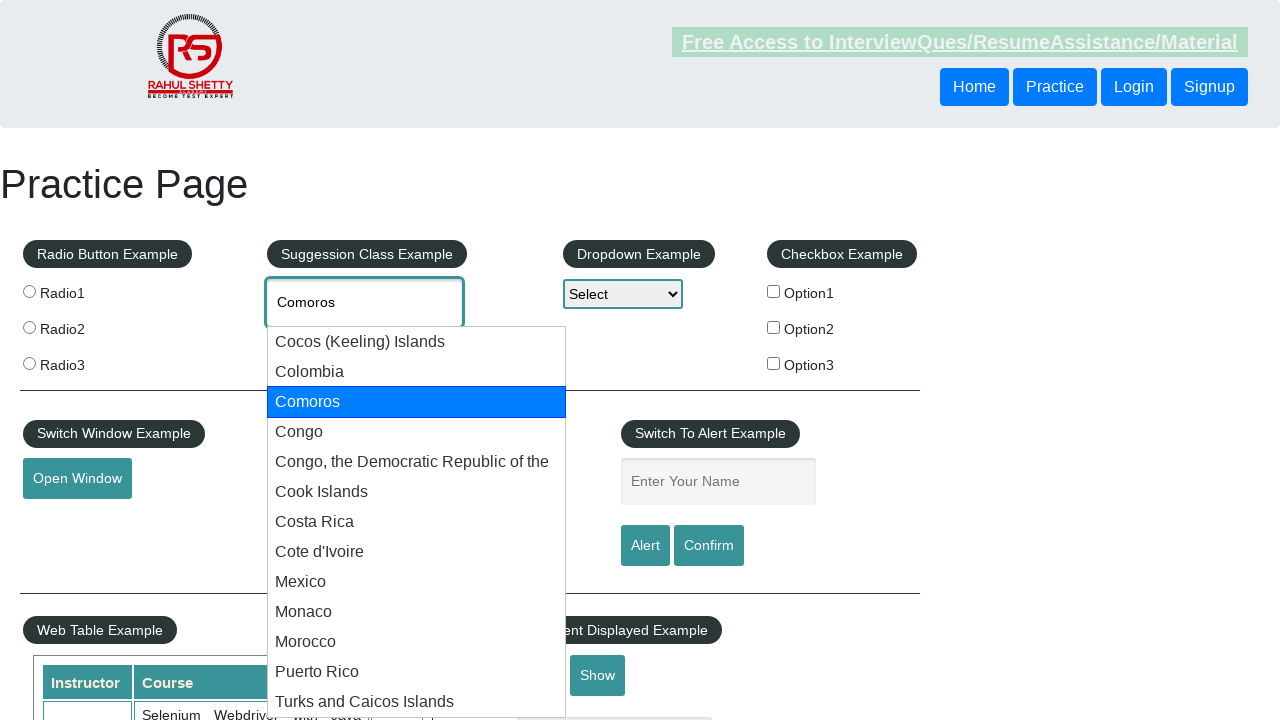

Pressed ArrowDown to navigate to next suggestion (attempt 3) on #autocomplete
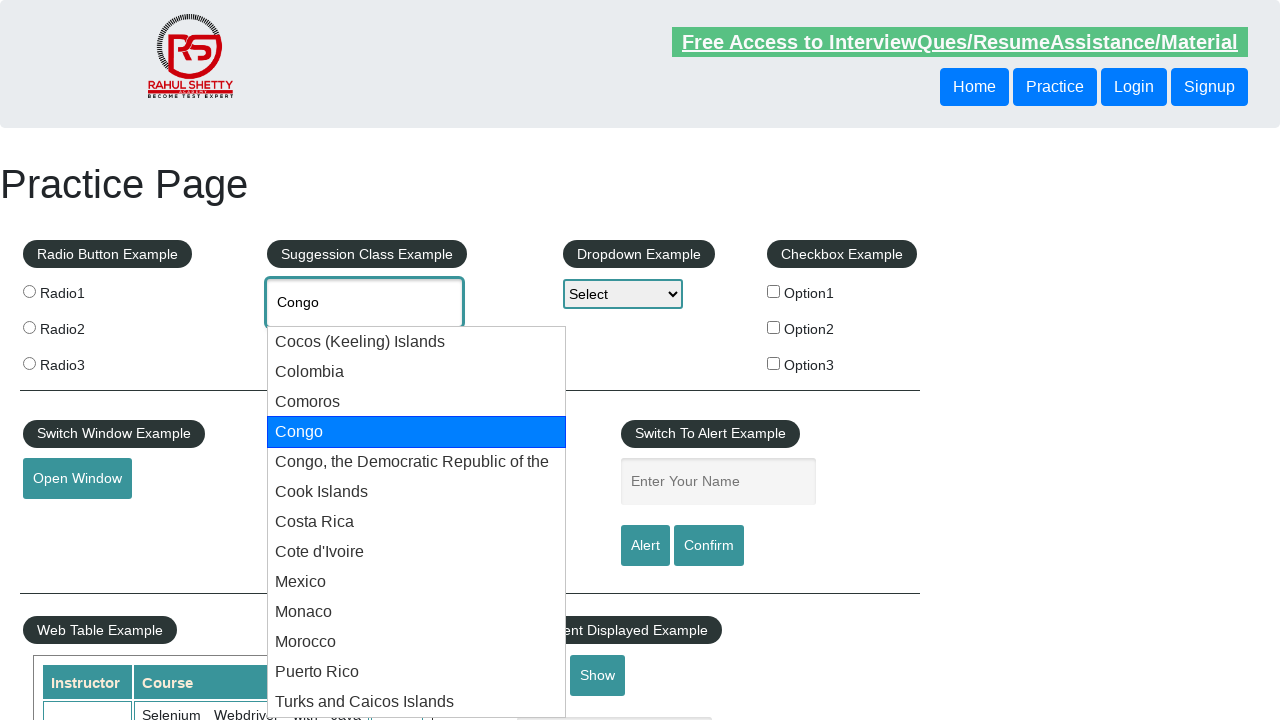

Retrieved current autocomplete value: 'Congo'
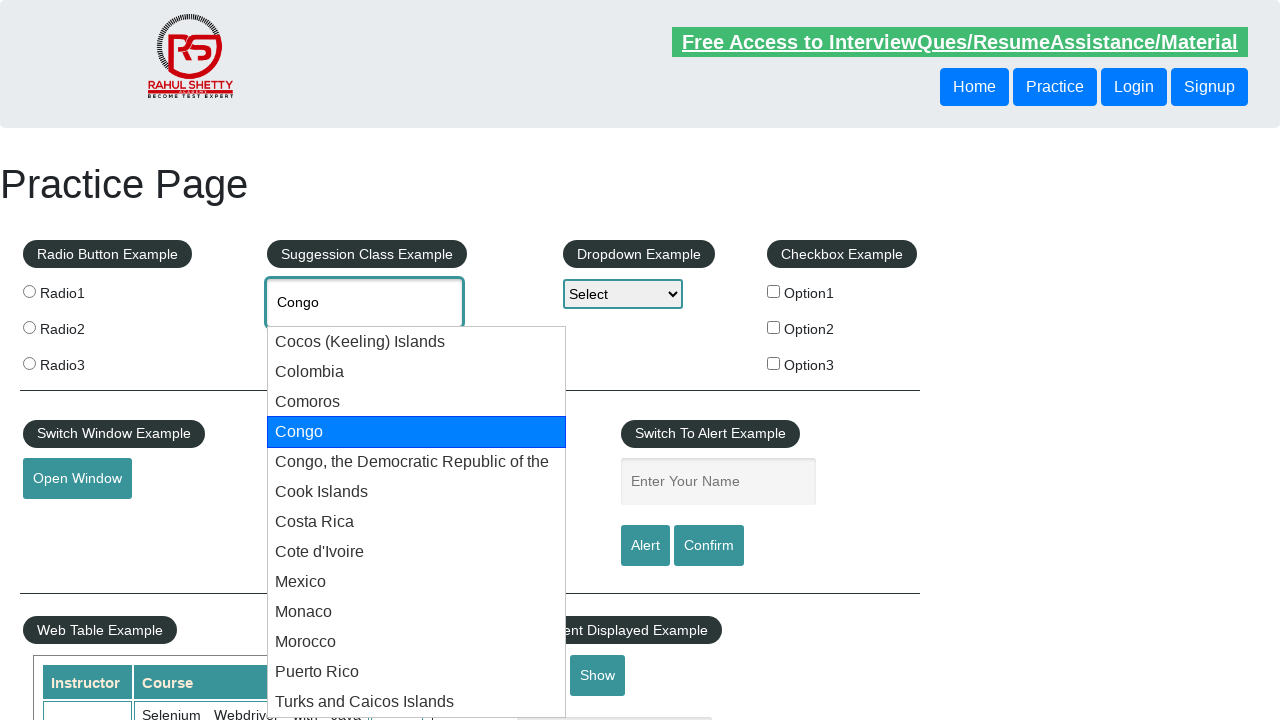

Pressed ArrowDown to navigate to next suggestion (attempt 4) on #autocomplete
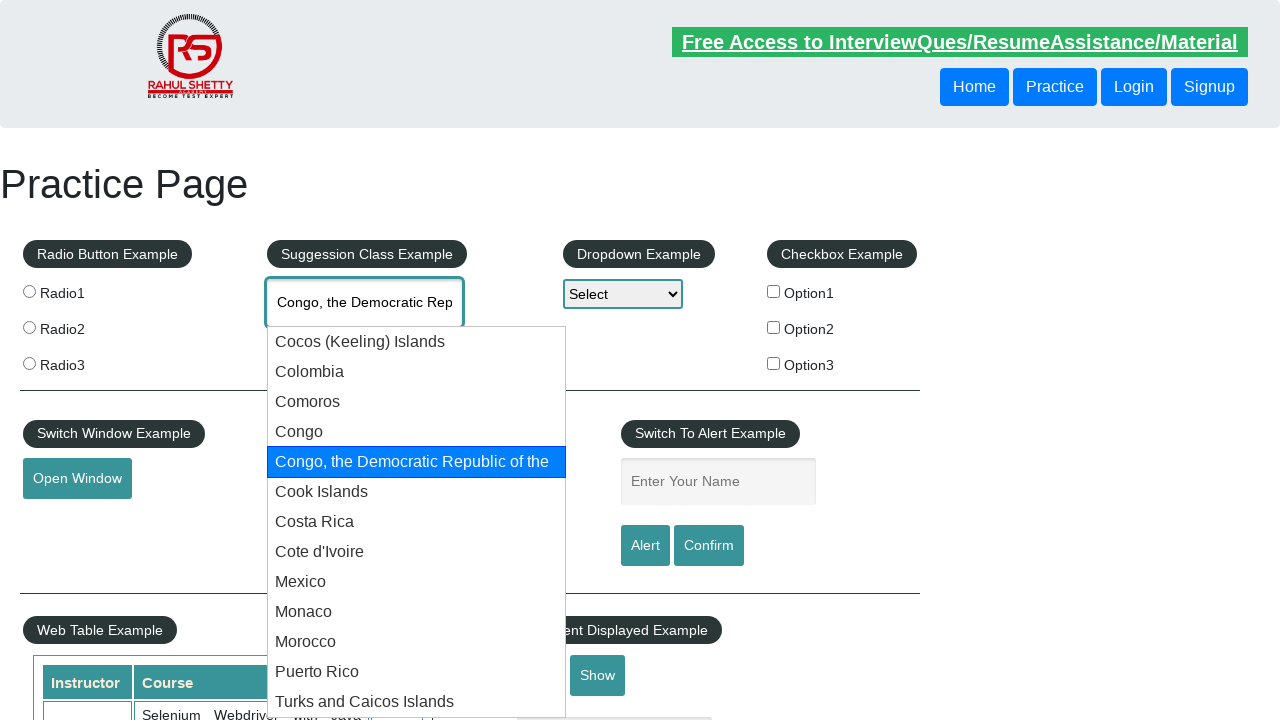

Retrieved current autocomplete value: 'Congo, the Democratic Republic of the'
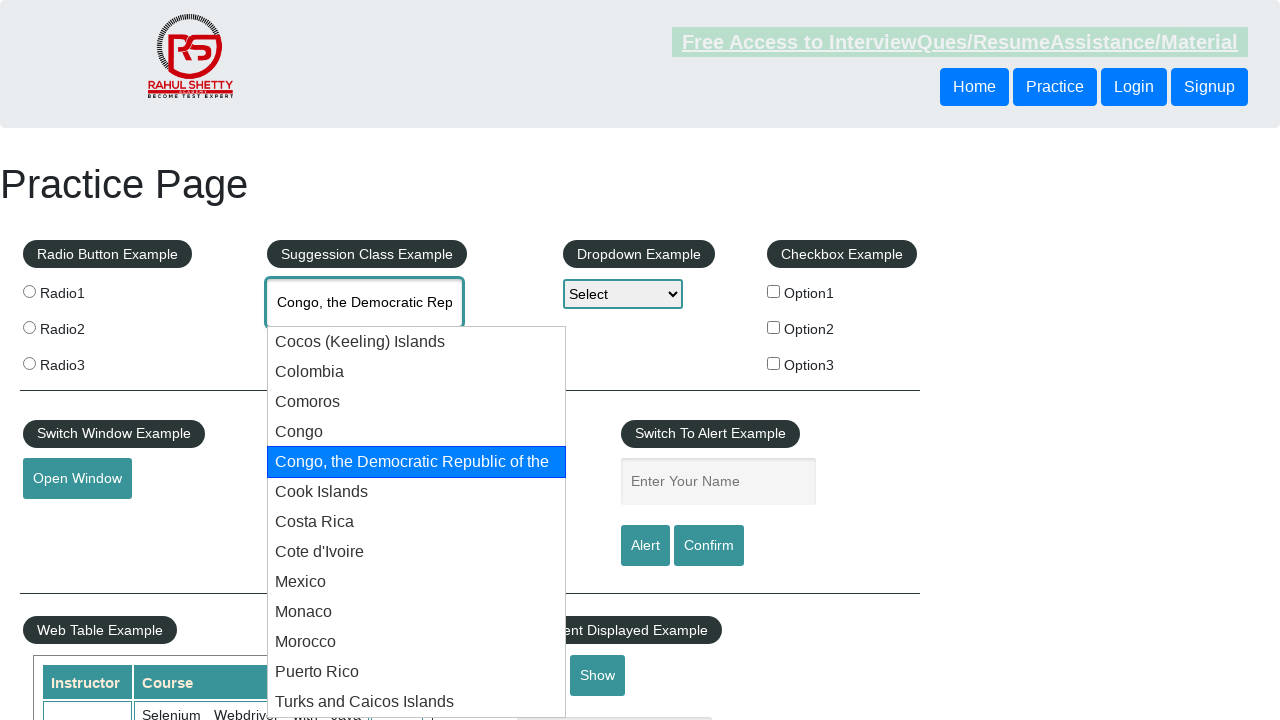

Pressed ArrowDown to navigate to next suggestion (attempt 5) on #autocomplete
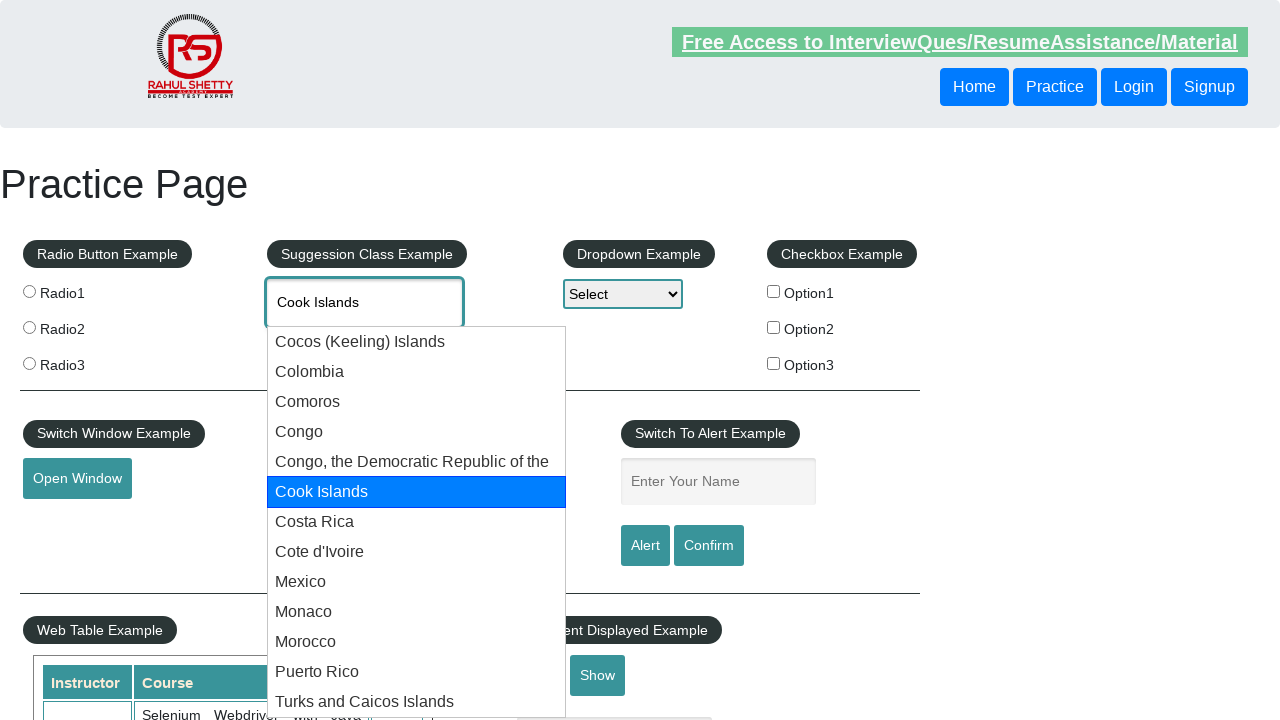

Retrieved current autocomplete value: 'Cook Islands'
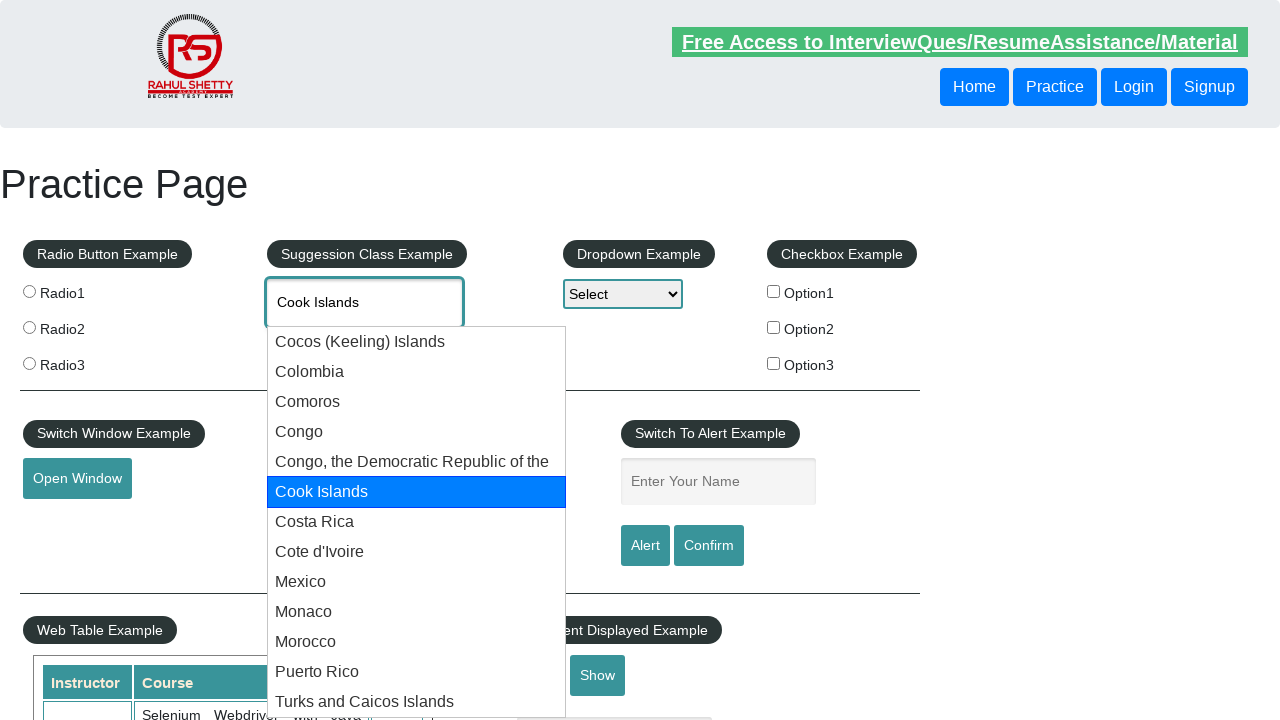

Pressed ArrowDown to navigate to next suggestion (attempt 6) on #autocomplete
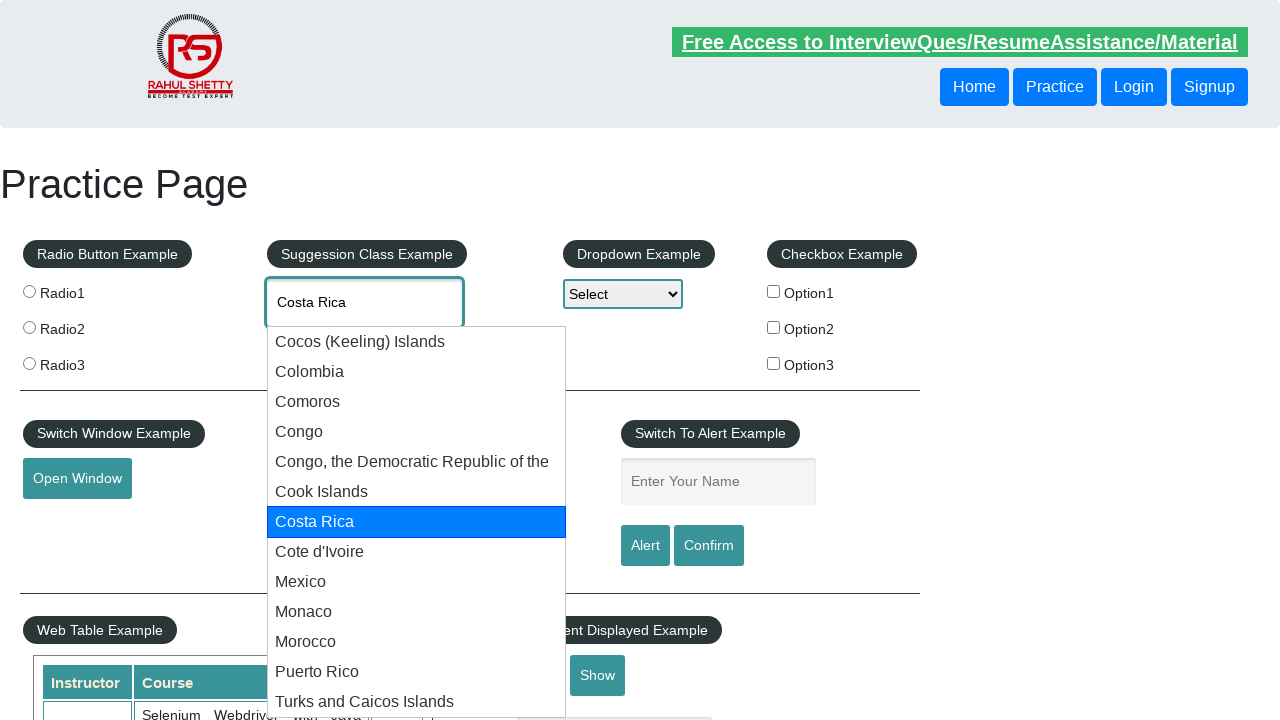

Retrieved current autocomplete value: 'Costa Rica'
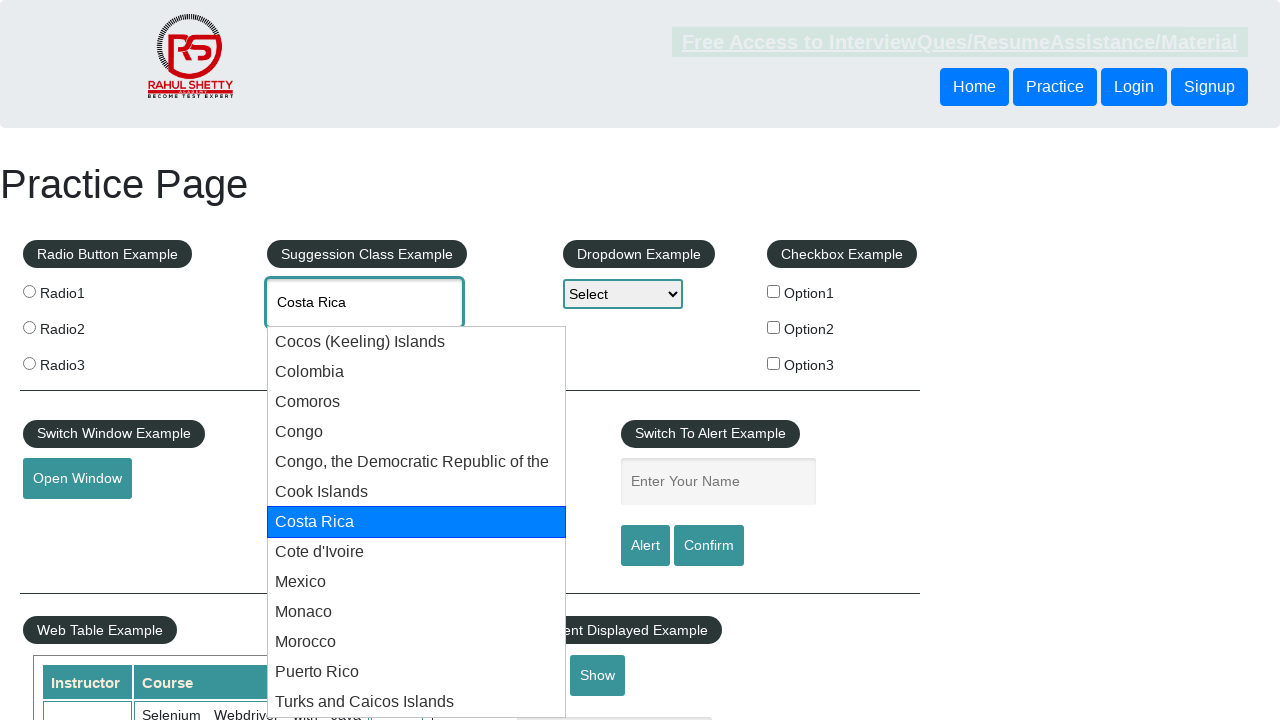

Pressed ArrowDown to navigate to next suggestion (attempt 7) on #autocomplete
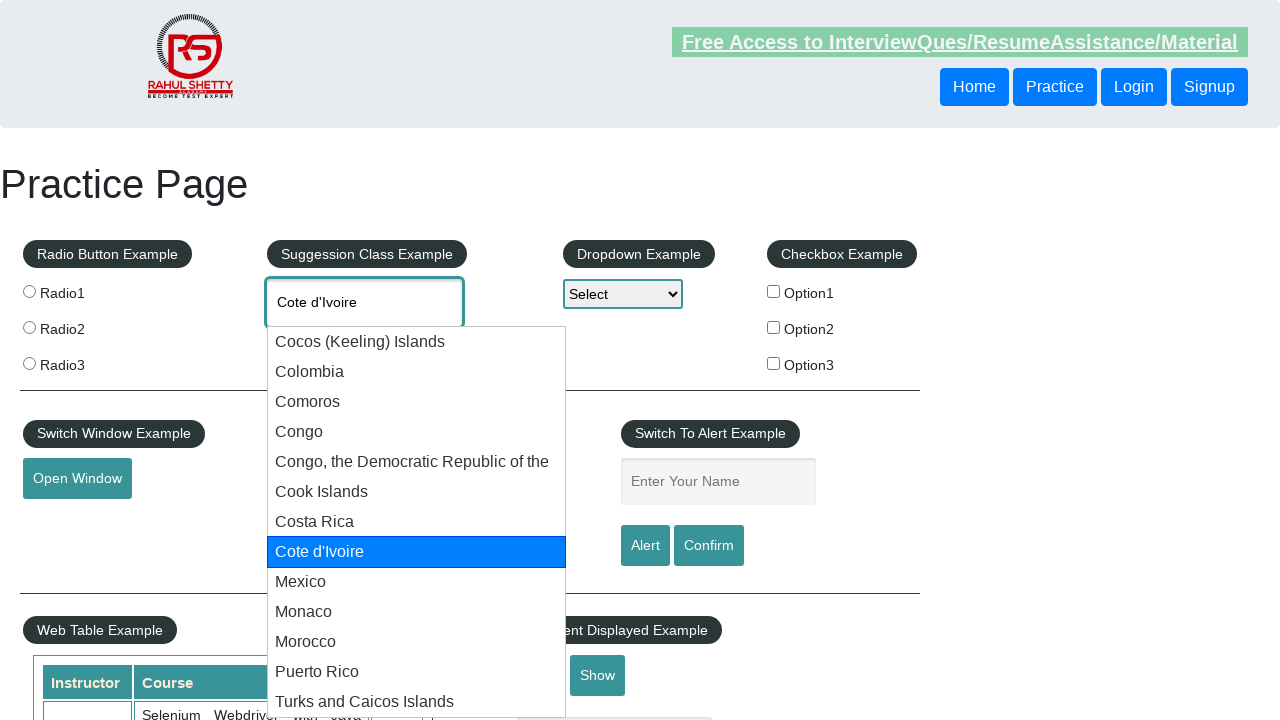

Retrieved current autocomplete value: 'Cote d'Ivoire'
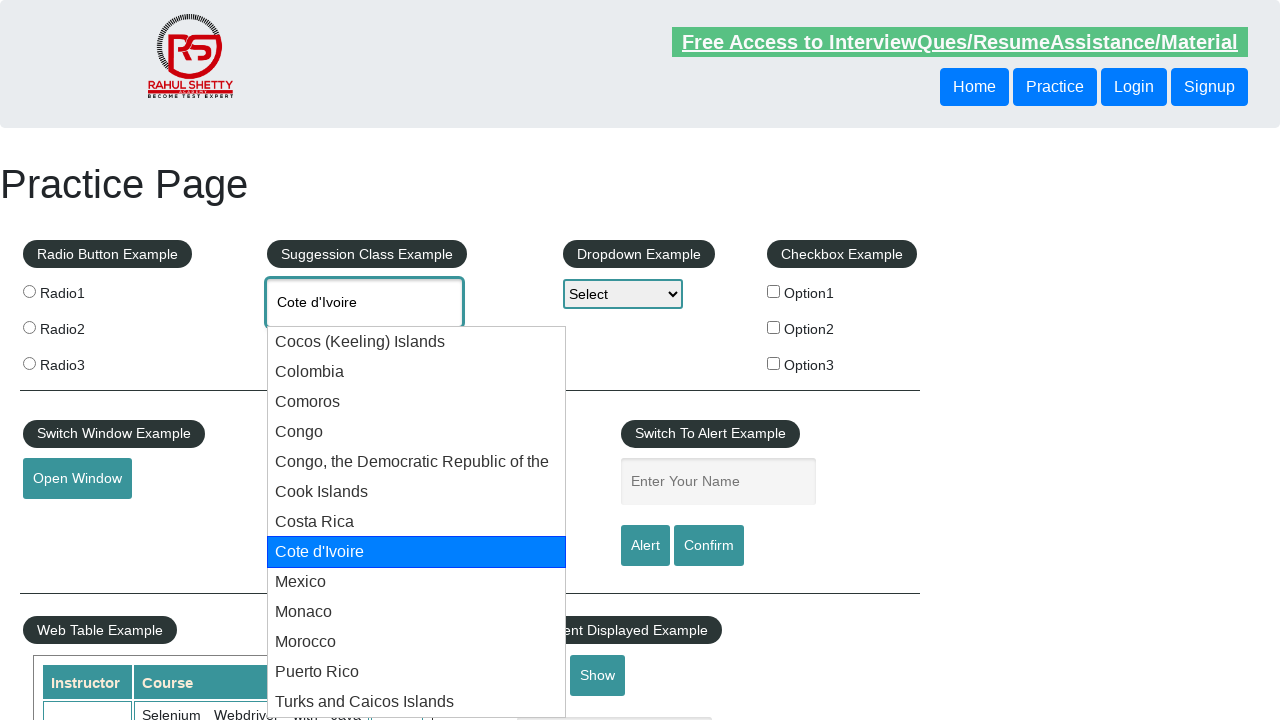

Pressed ArrowDown to navigate to next suggestion (attempt 8) on #autocomplete
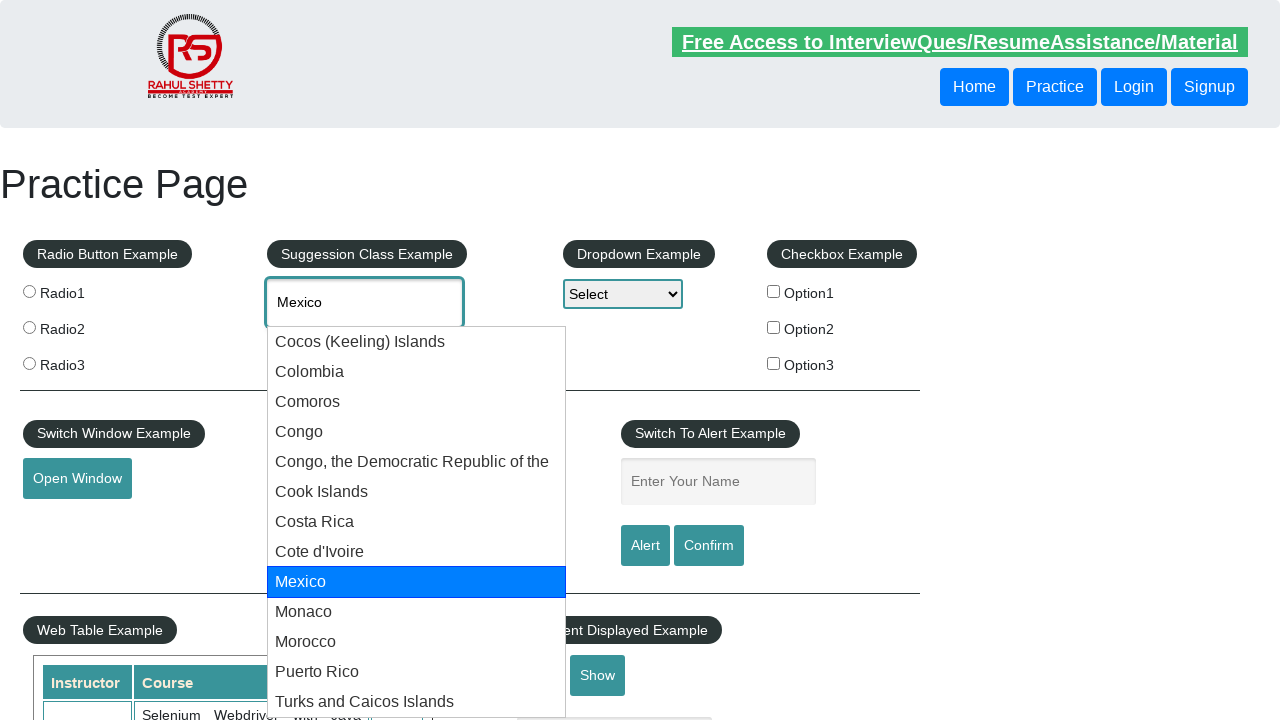

Retrieved current autocomplete value: 'Mexico'
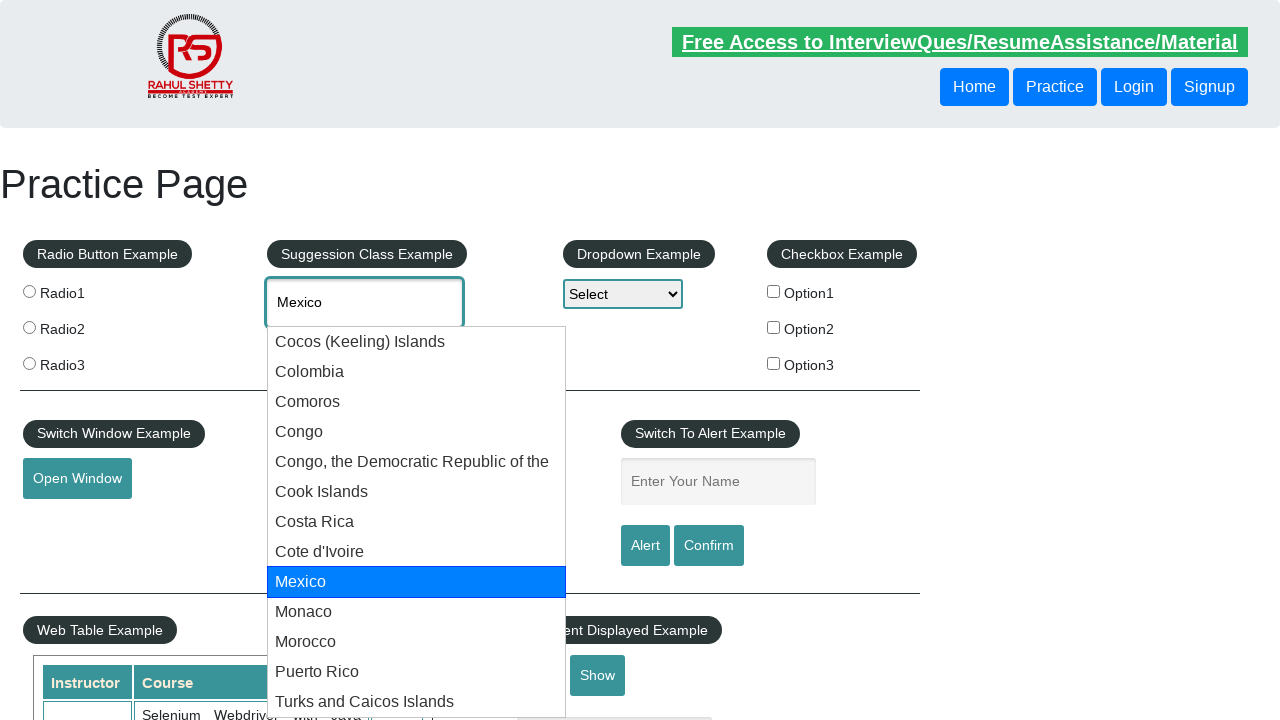

Pressed ArrowDown to navigate to next suggestion (attempt 9) on #autocomplete
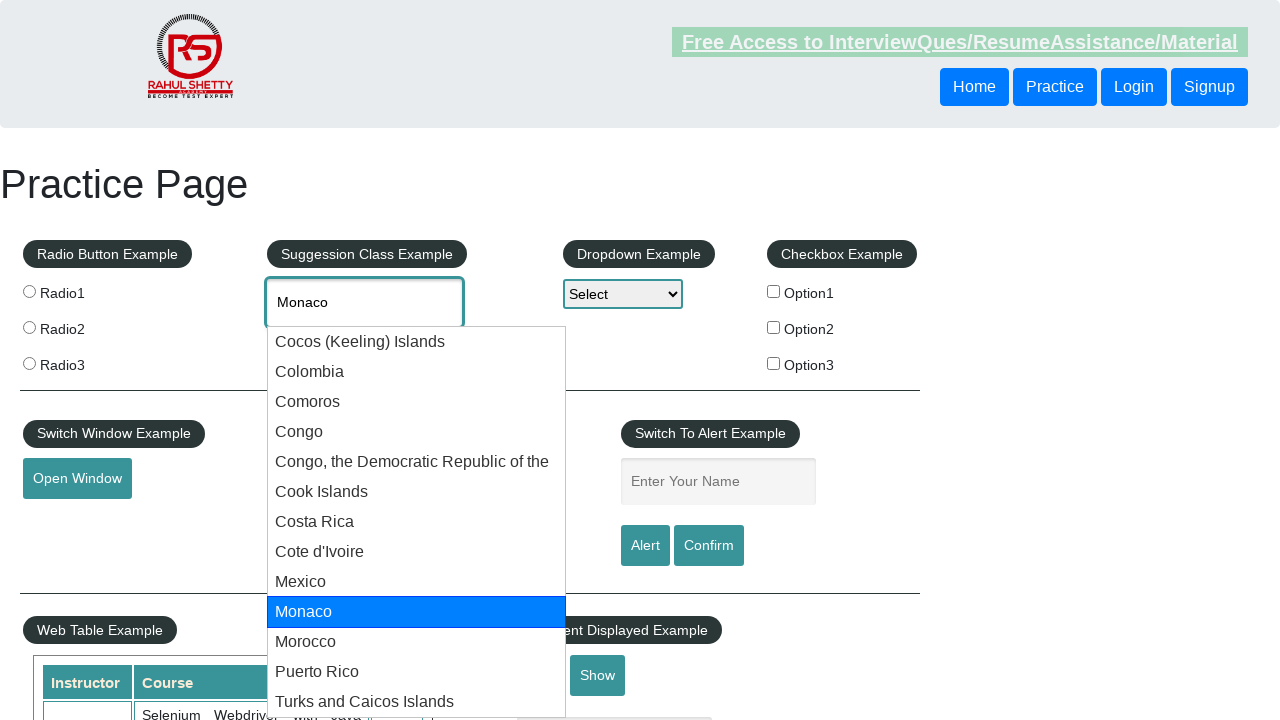

Retrieved current autocomplete value: 'Monaco'
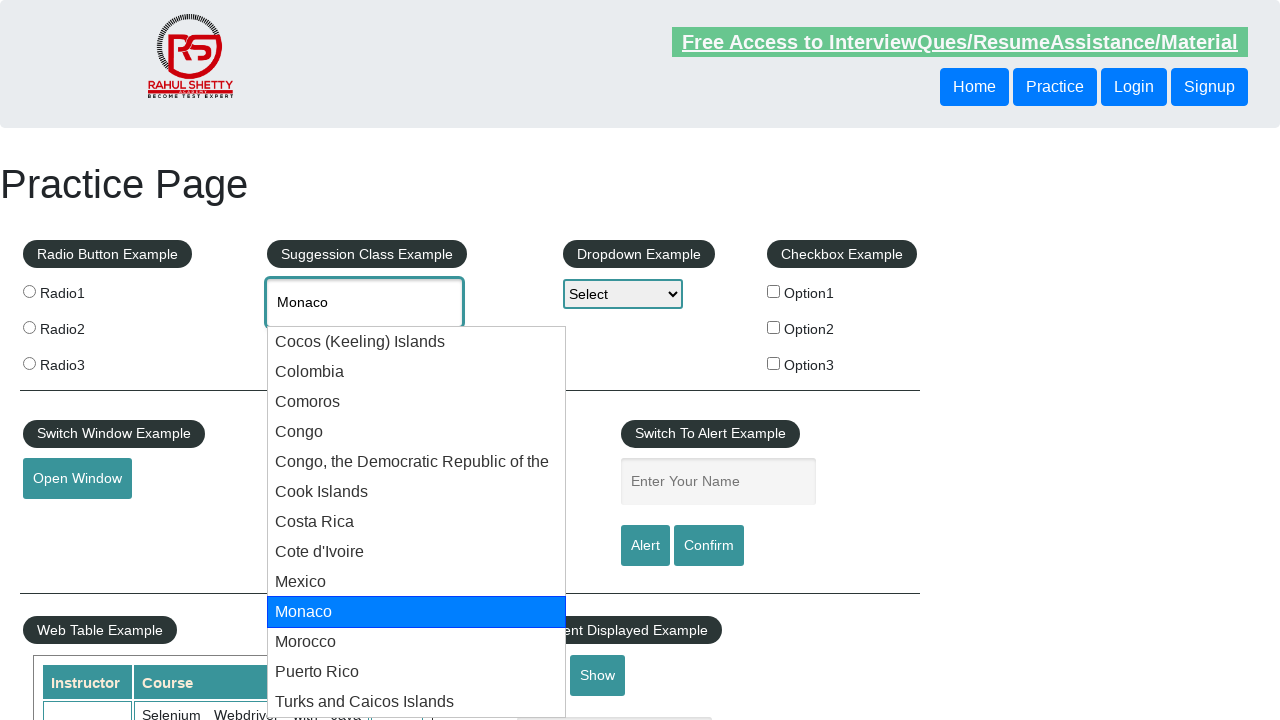

Pressed ArrowDown to navigate to next suggestion (attempt 10) on #autocomplete
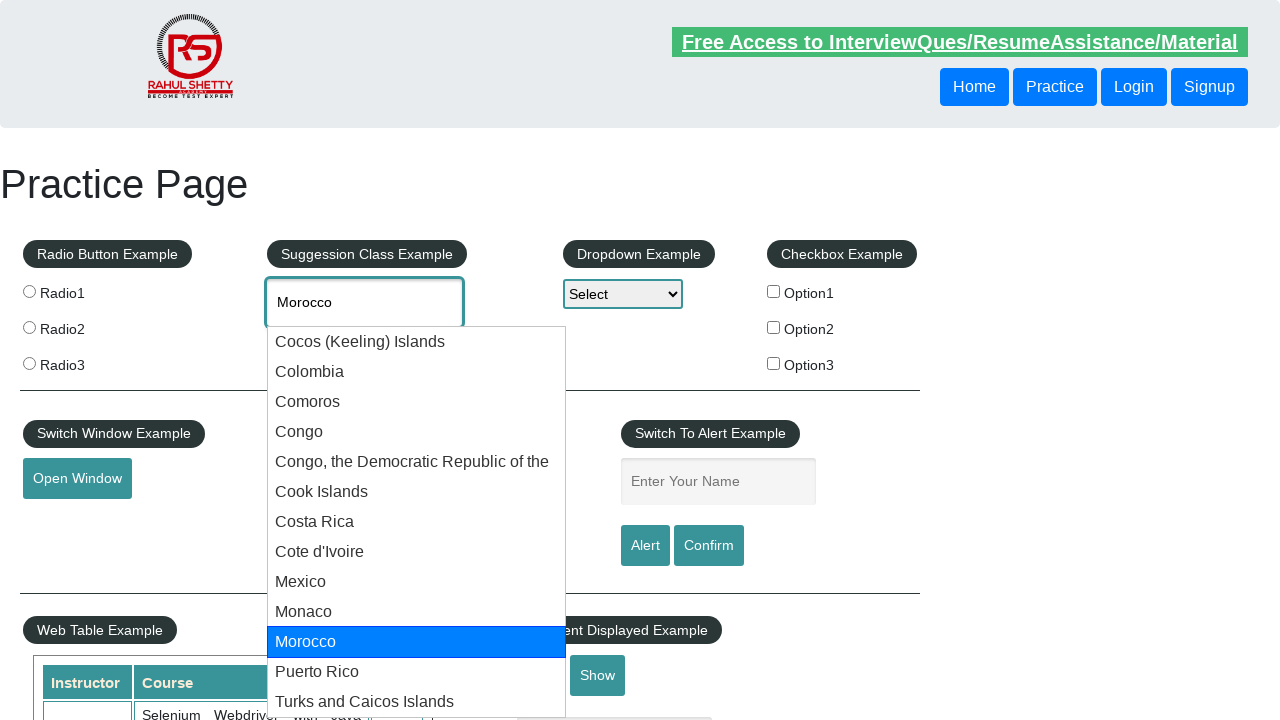

Failed to find 'Morocco' after 10 attempts
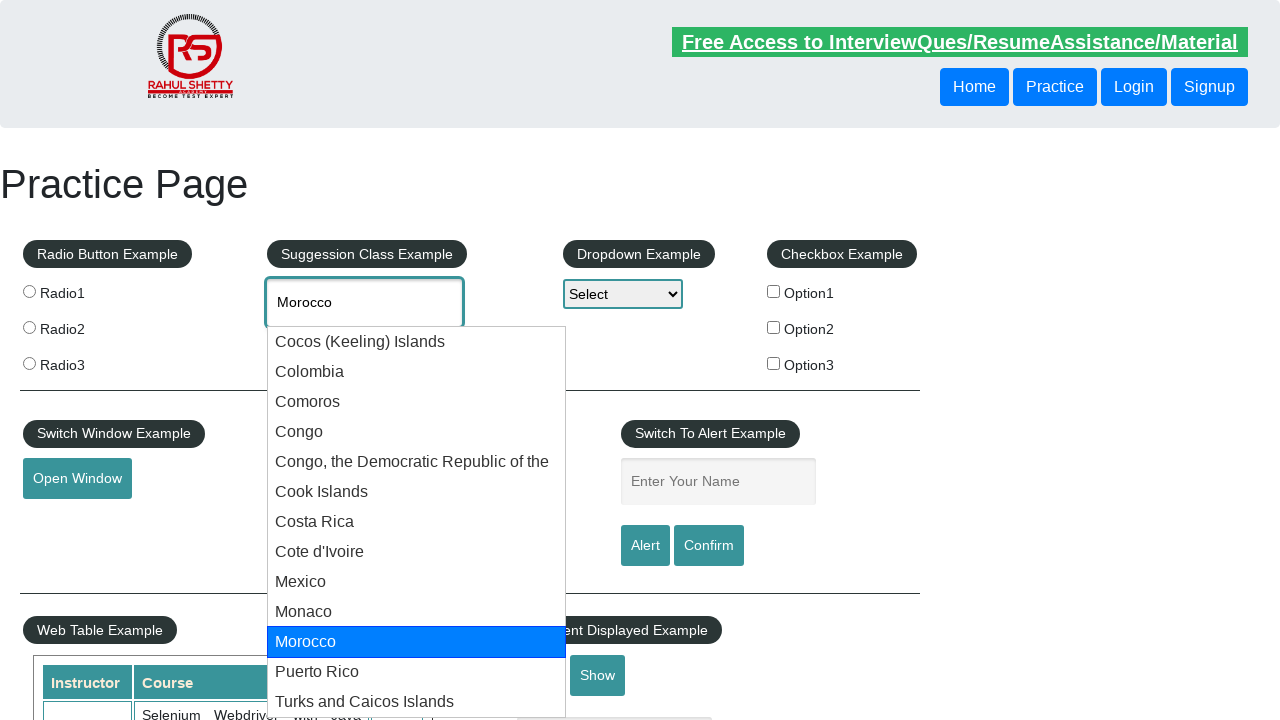

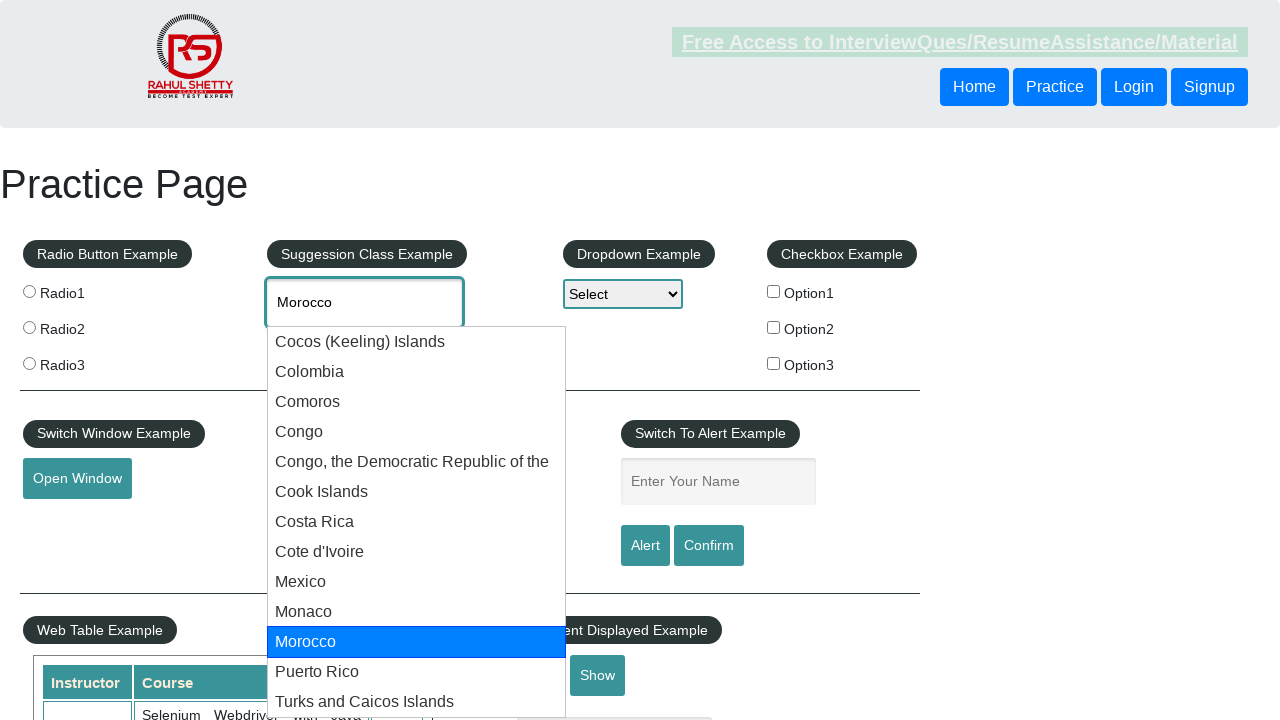